Tests reset buttons by filling input field and clicking different reset buttons

Starting URL: http://sahitest.com/demo/formTest.htm

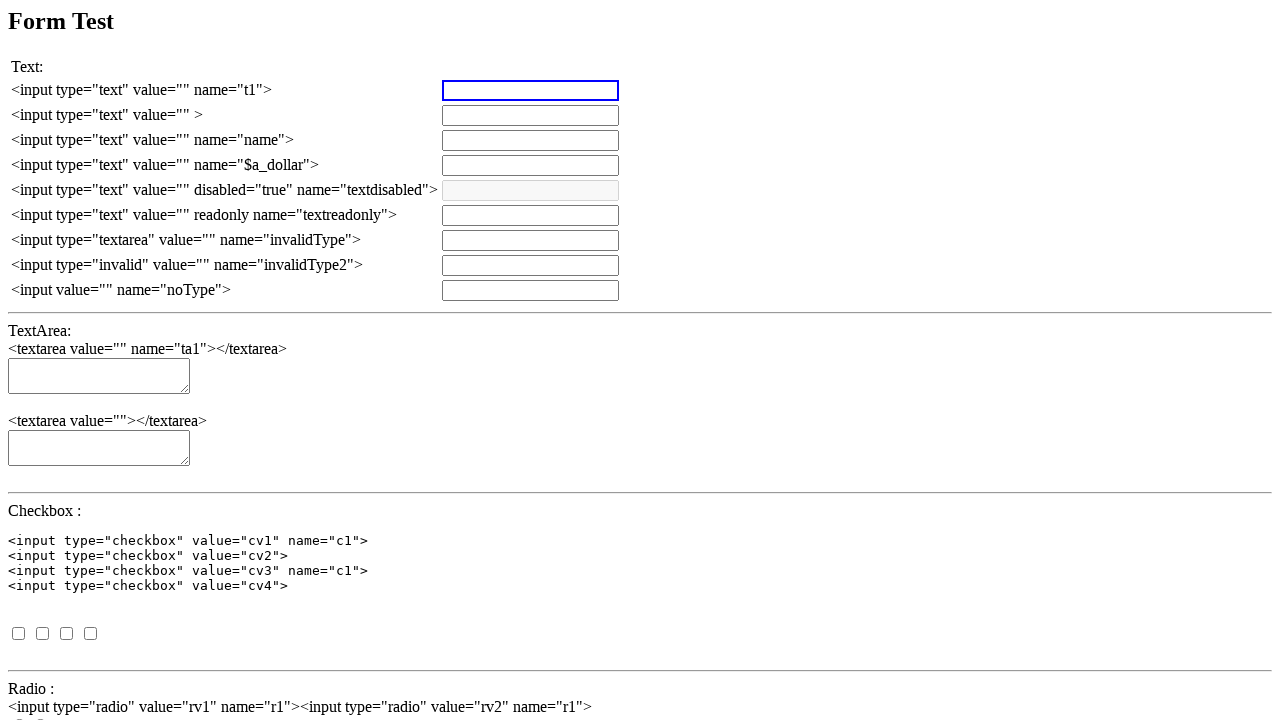

Set up alert dialog handler
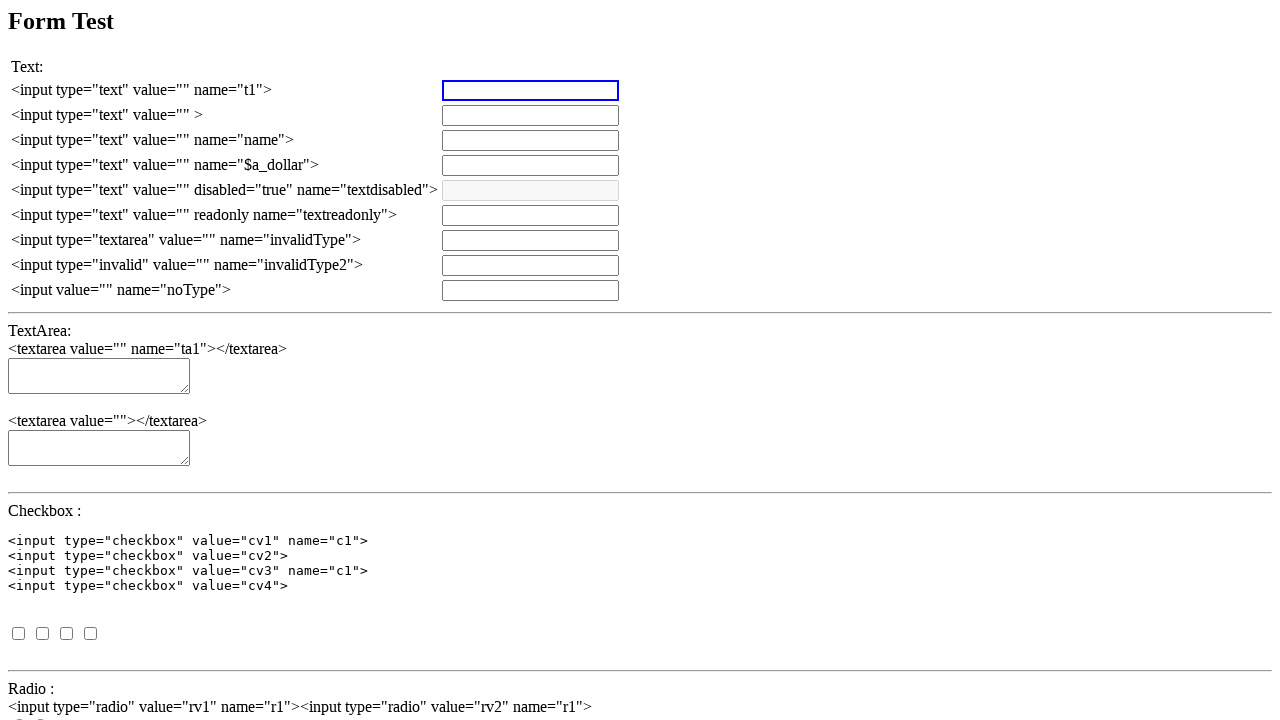

Filled input field with 'test' on input[name='resetTest']
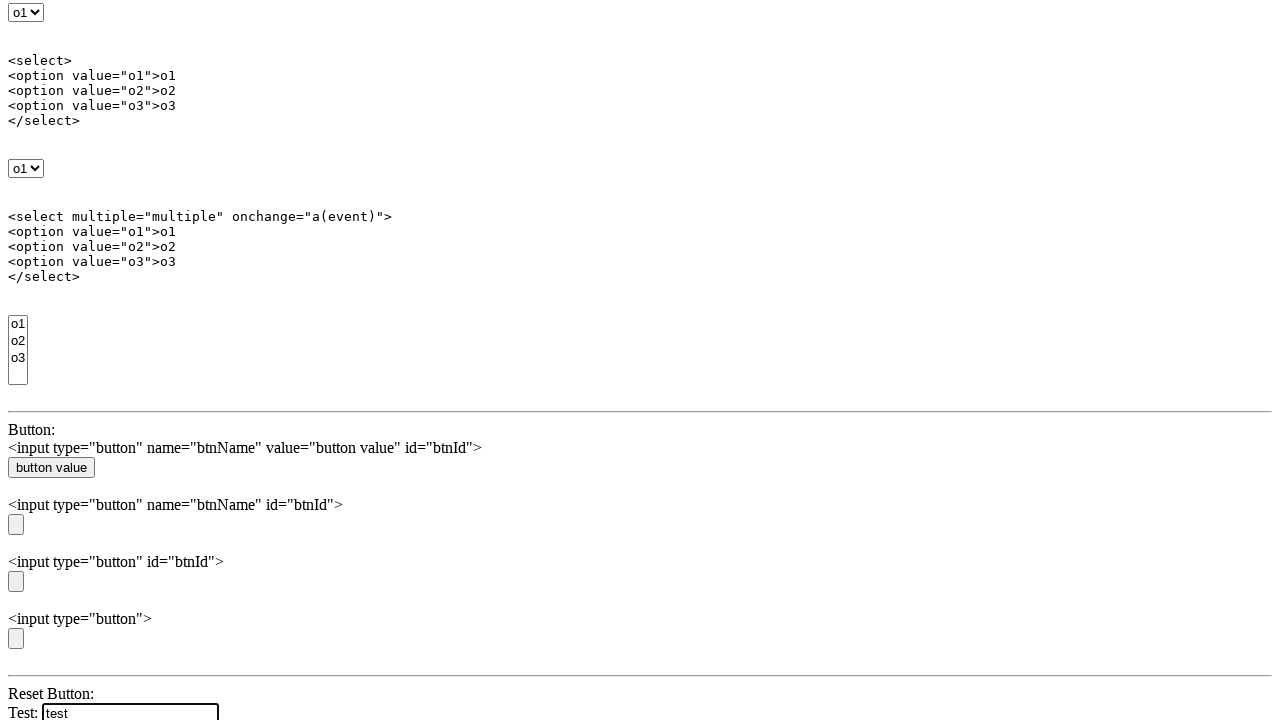

Clicked first reset button (input#resetId) at (44, 360) on input#resetId
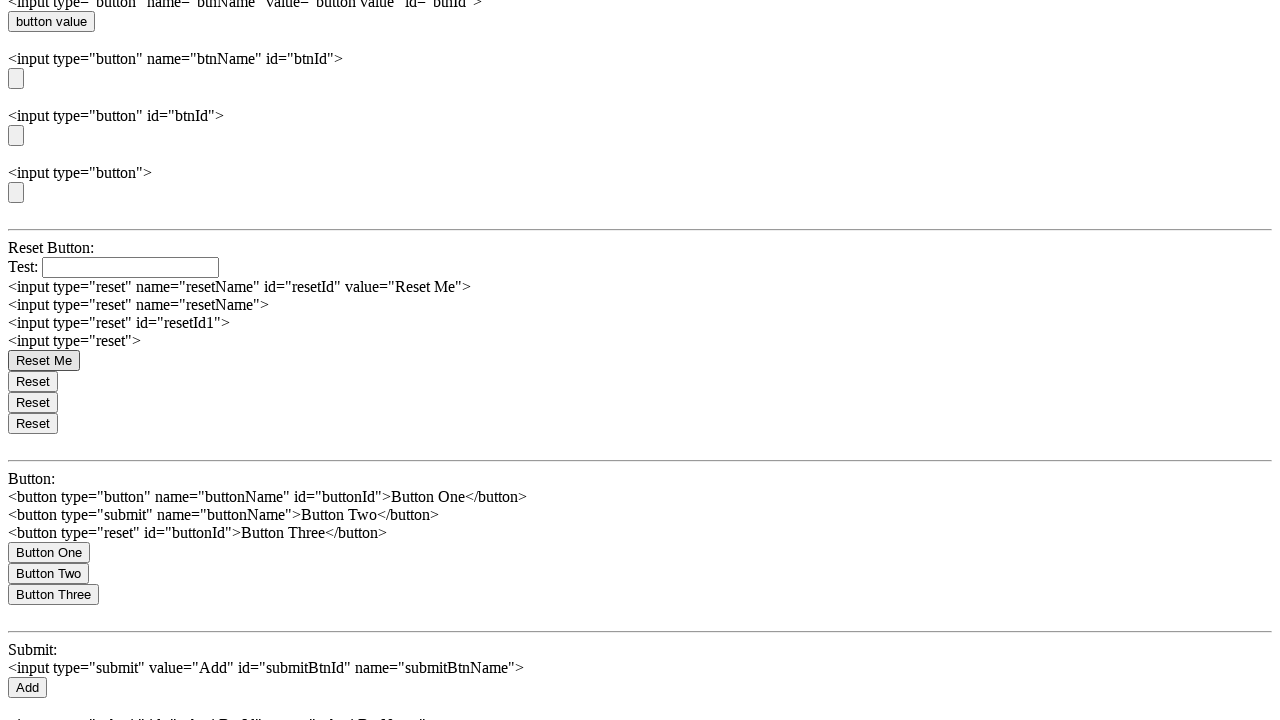

Filled input field with 'test2' on input[name='resetTest']
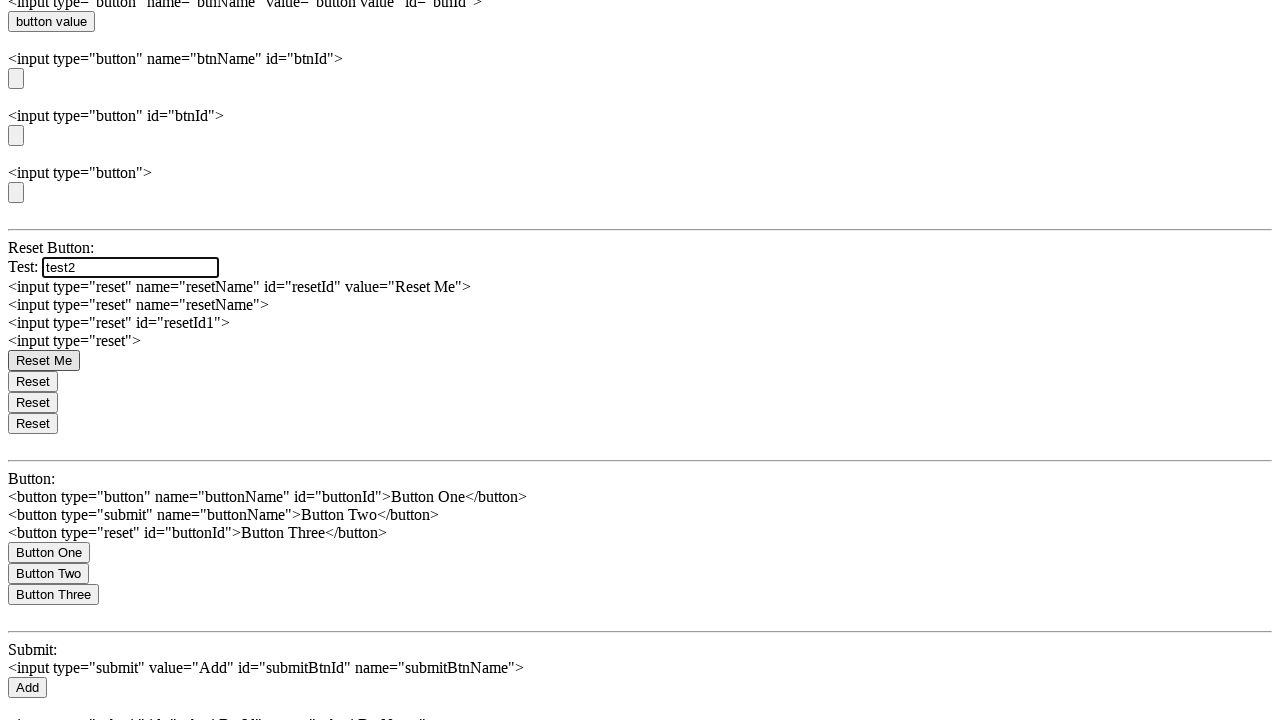

Clicked second reset button (by name 'resetName', excluding resetId) at (33, 381) on xpath=//input[@name='resetName' and not(@id='resetId')]
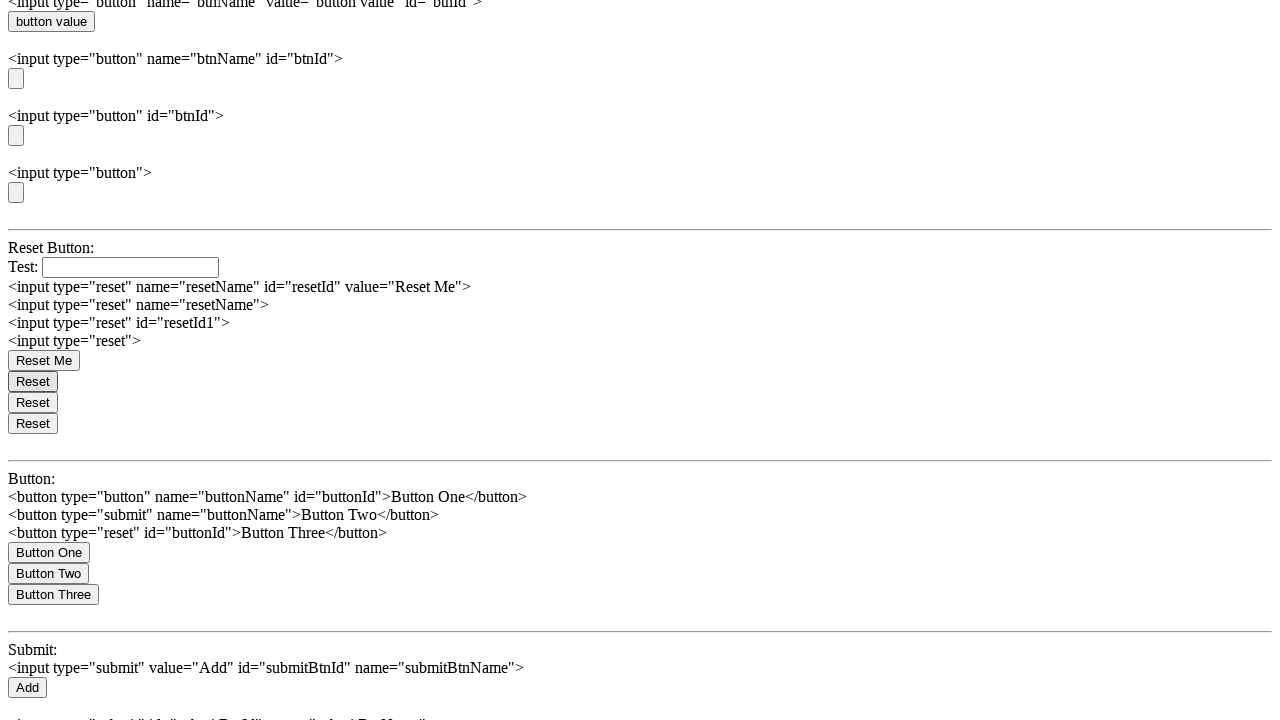

Filled input field with 'test3' on input[name='resetTest']
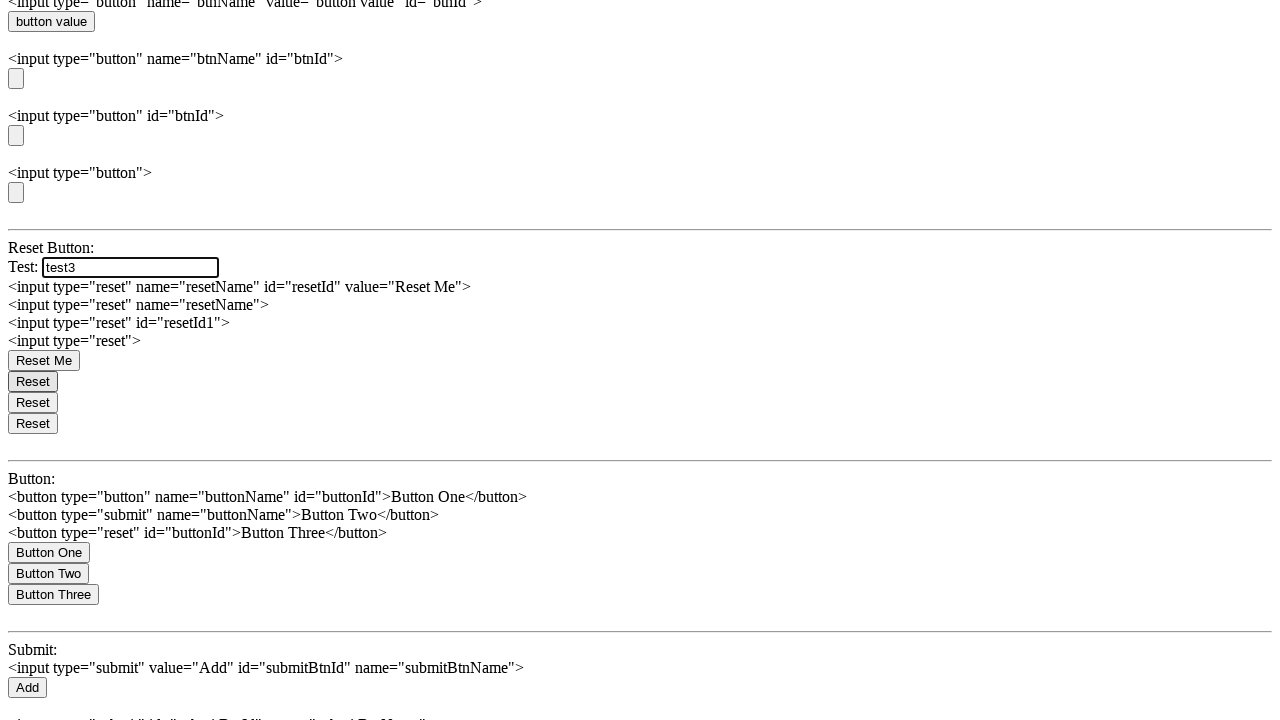

Clicked third reset button (input#resetId1) at (33, 402) on input#resetId1
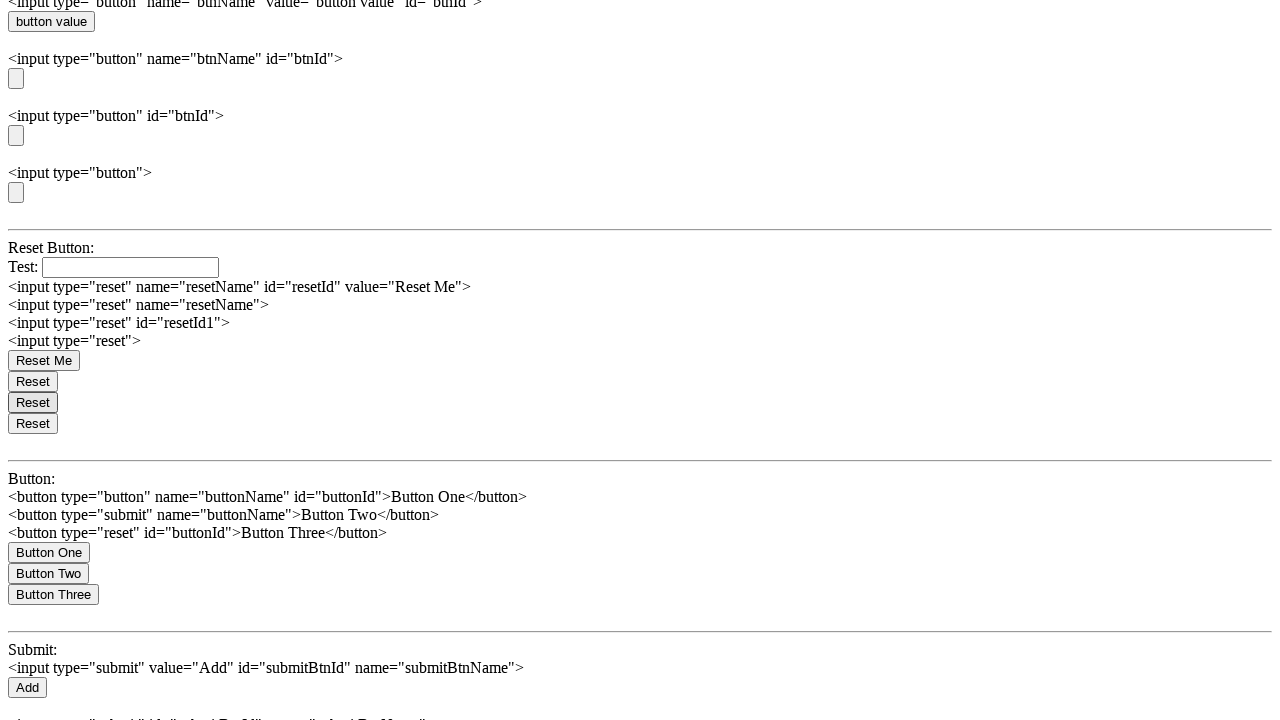

Filled input field with 'test4' on input[name='resetTest']
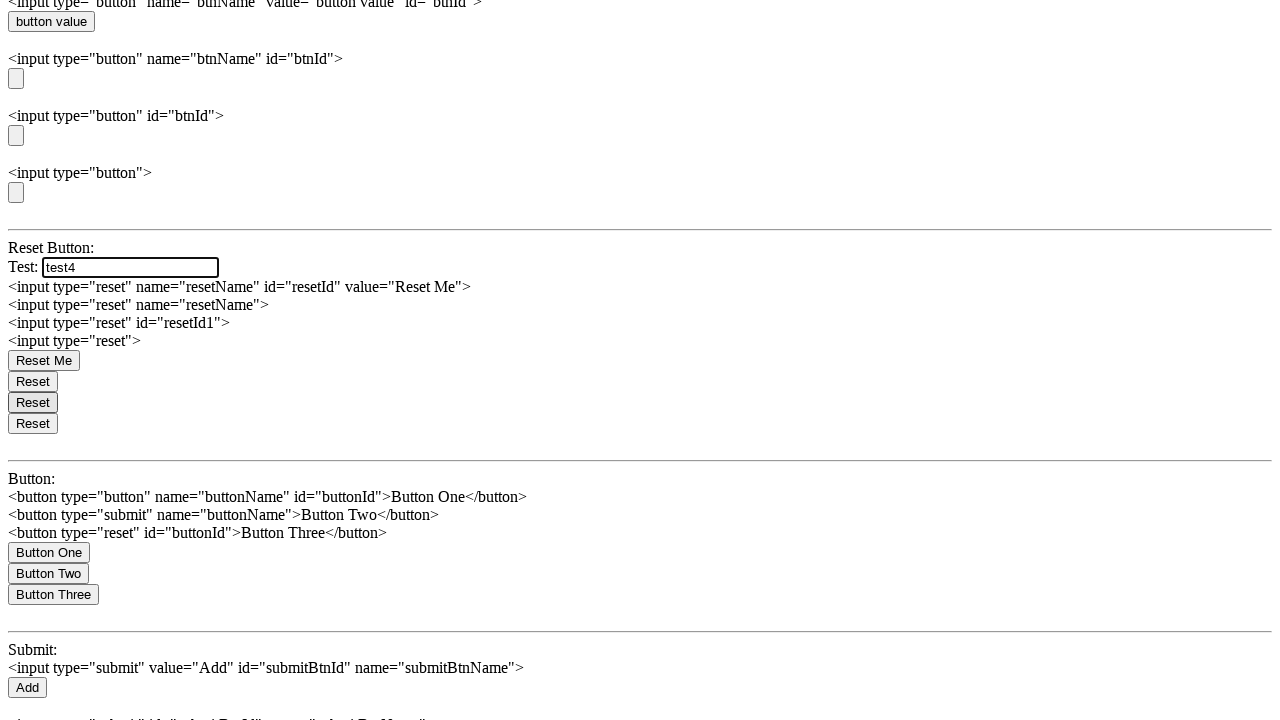

Clicked fourth reset button (xpath fourth reset input) at (33, 423) on xpath=//input[@type='reset'][4]
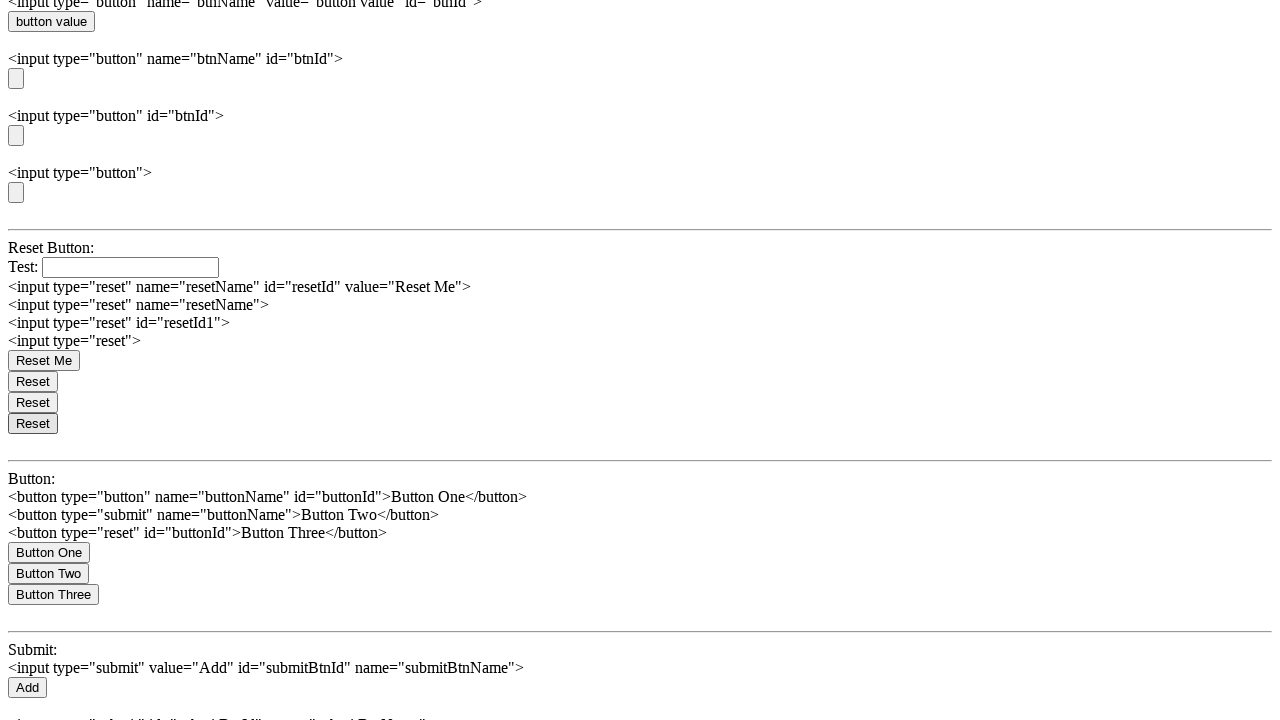

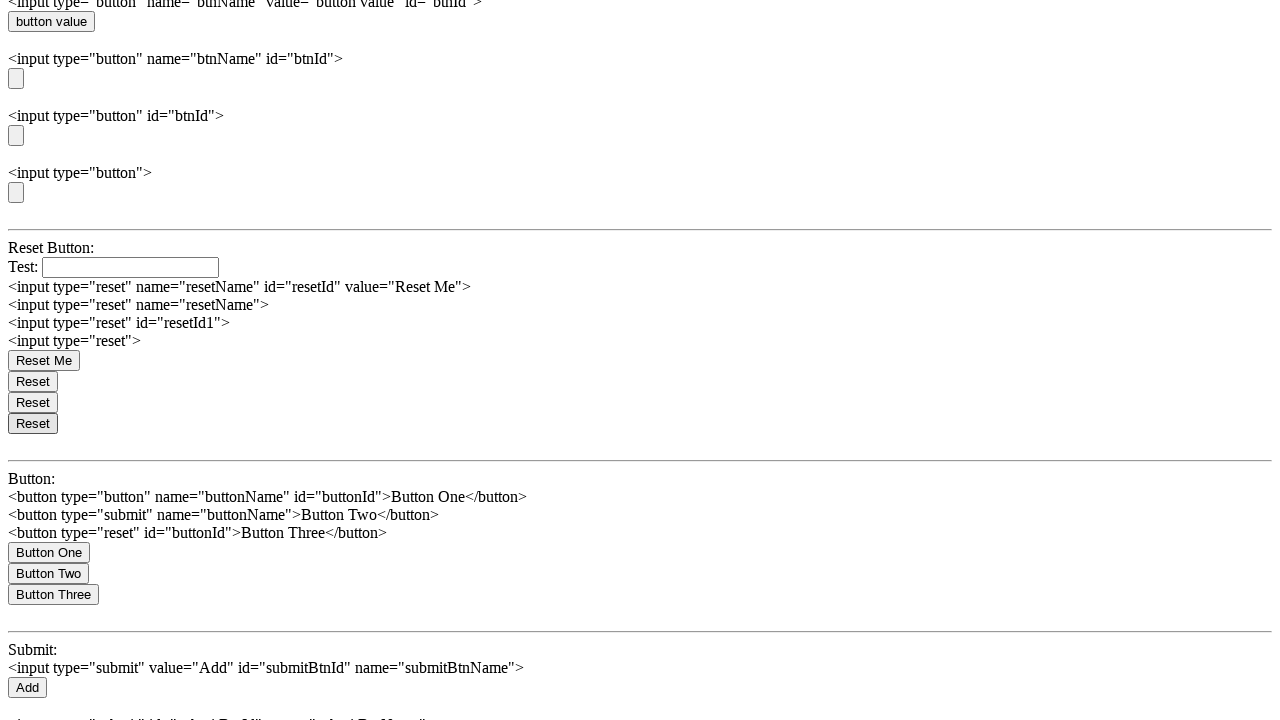